Tests basic keyboard navigation on RedBus website by pressing TAB to move focus and ENTER to interact with elements

Starting URL: https://www.redbus.com/

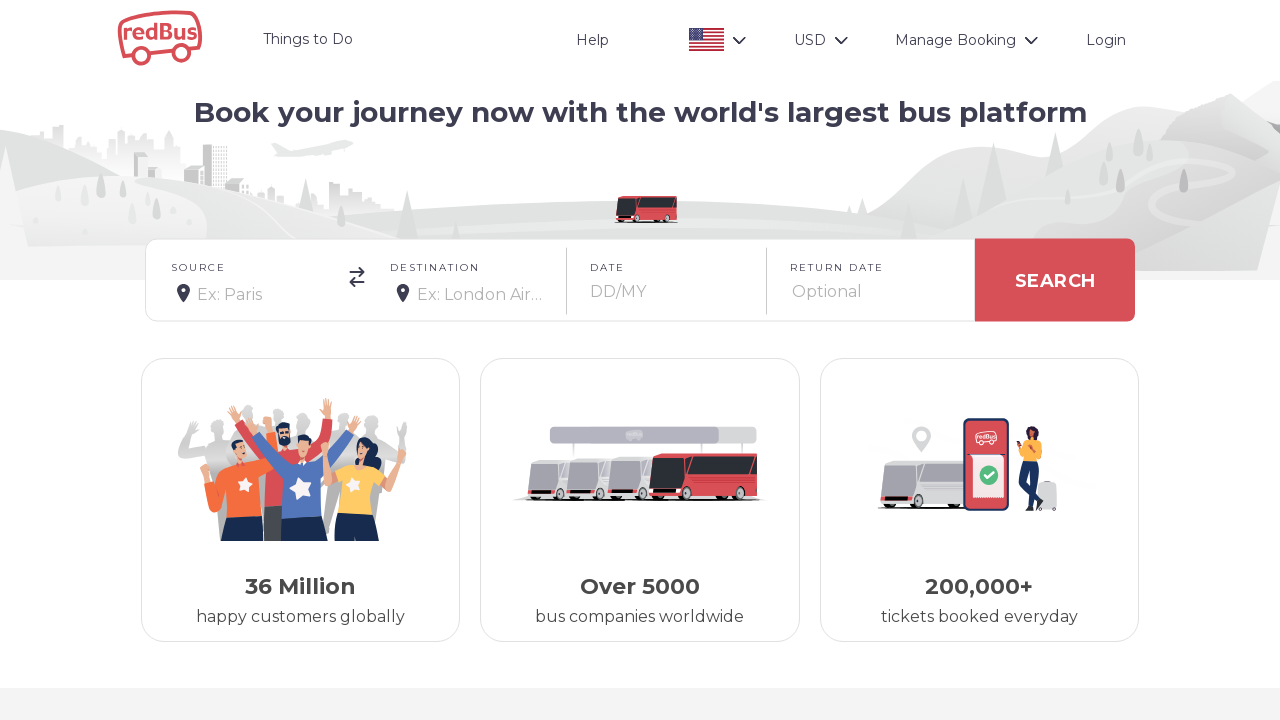

Pressed TAB to move focus to next element on RedBus website
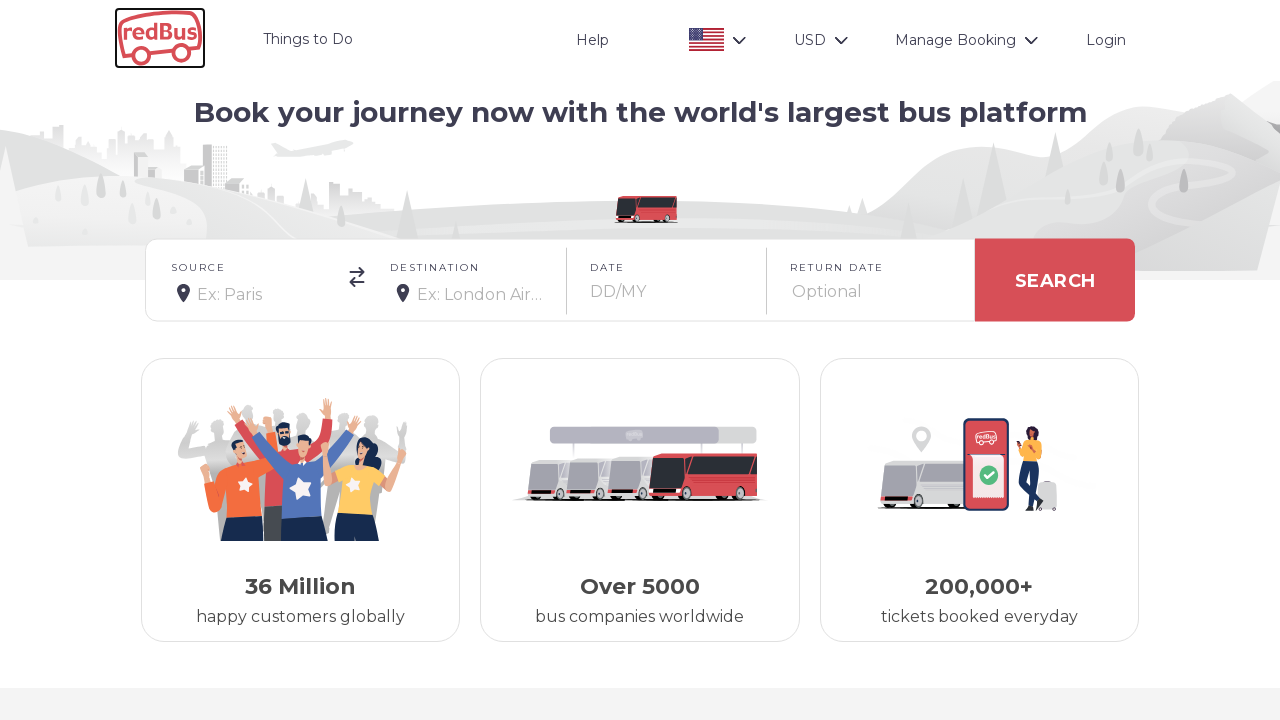

Pressed ENTER to interact with focused element
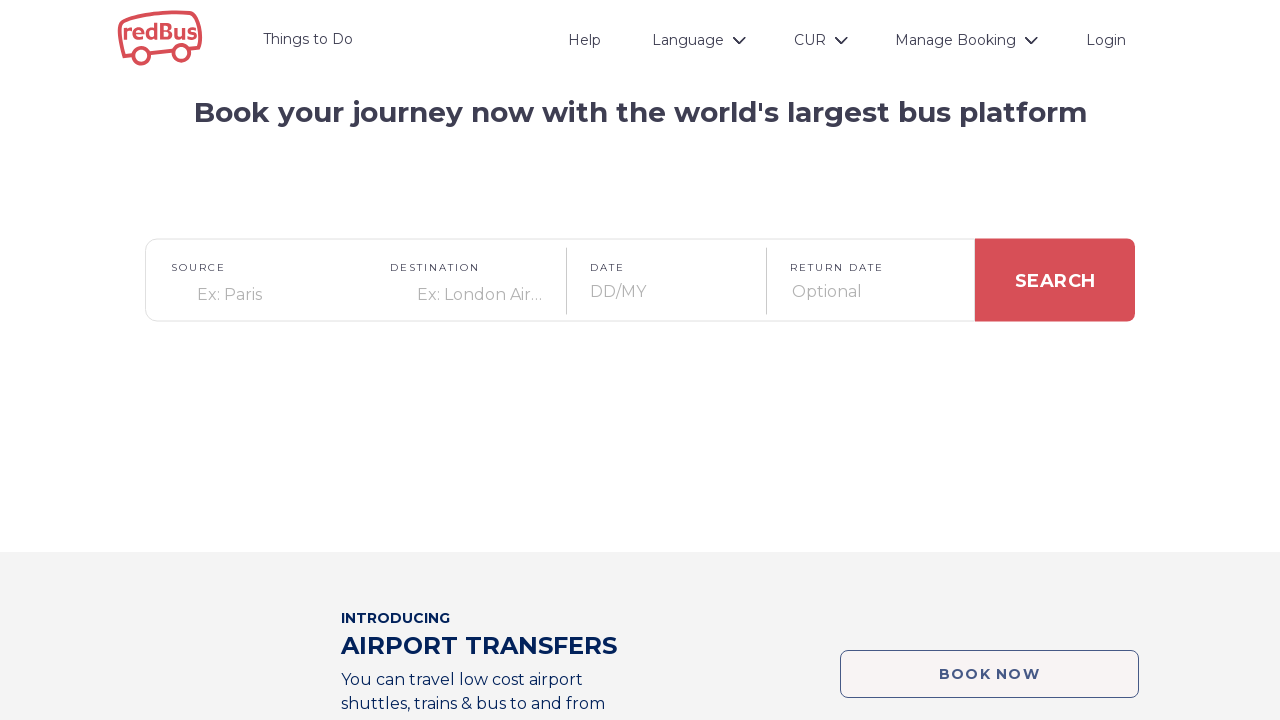

Pressed TAB again to move focus to next element
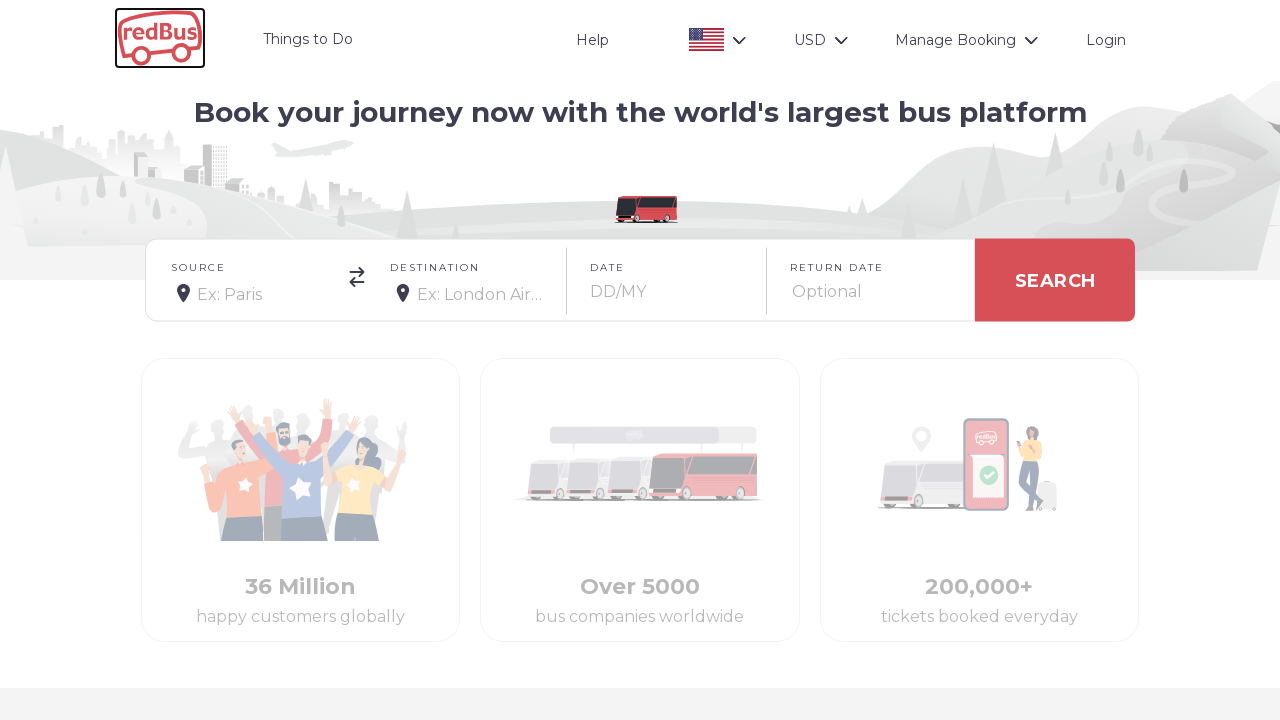

Pressed ENTER to interact with newly focused element
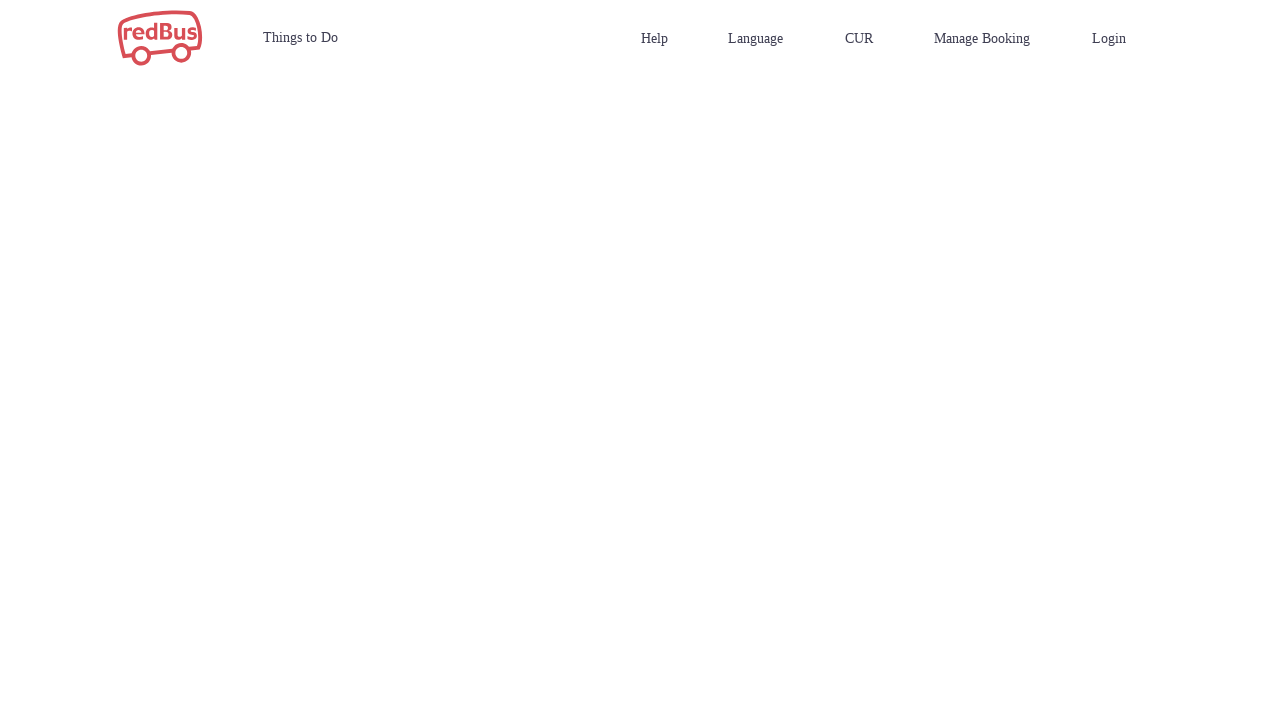

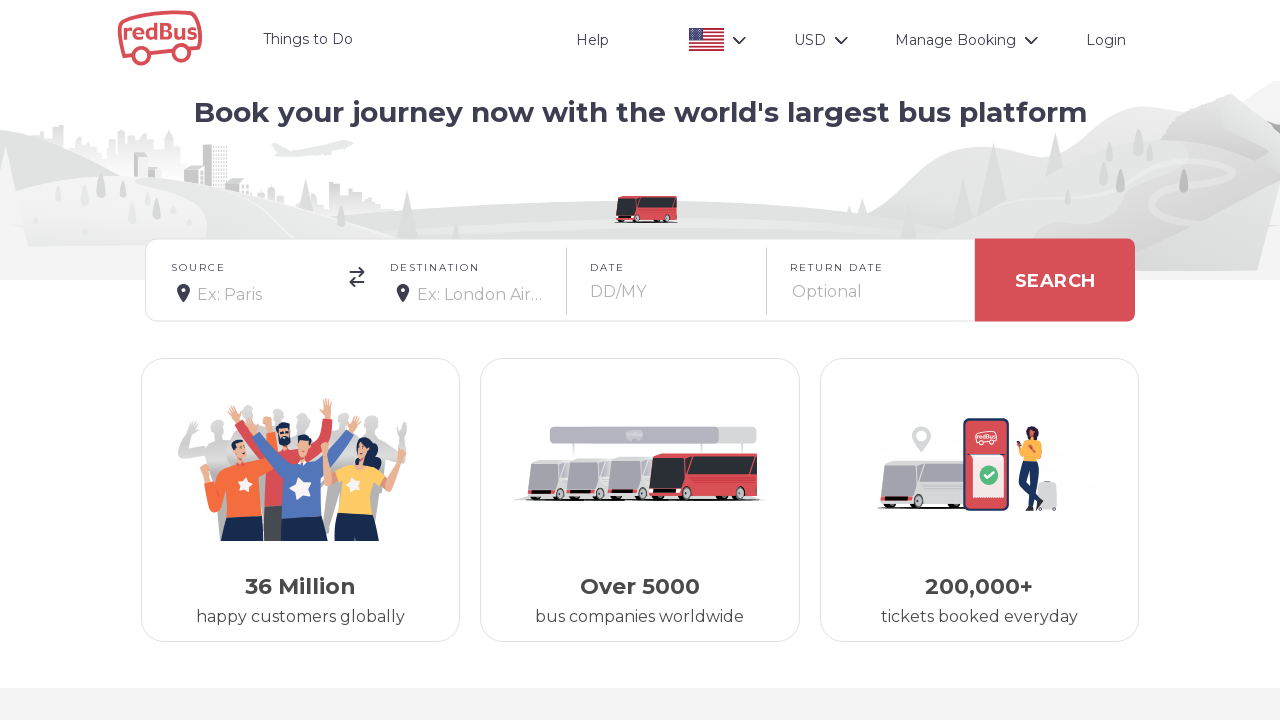